Tests various JavaScript alert types on DemoQA including simple alerts, timed alerts, confirm dialogs, and prompt dialogs with accept and dismiss actions

Starting URL: https://demoqa.com

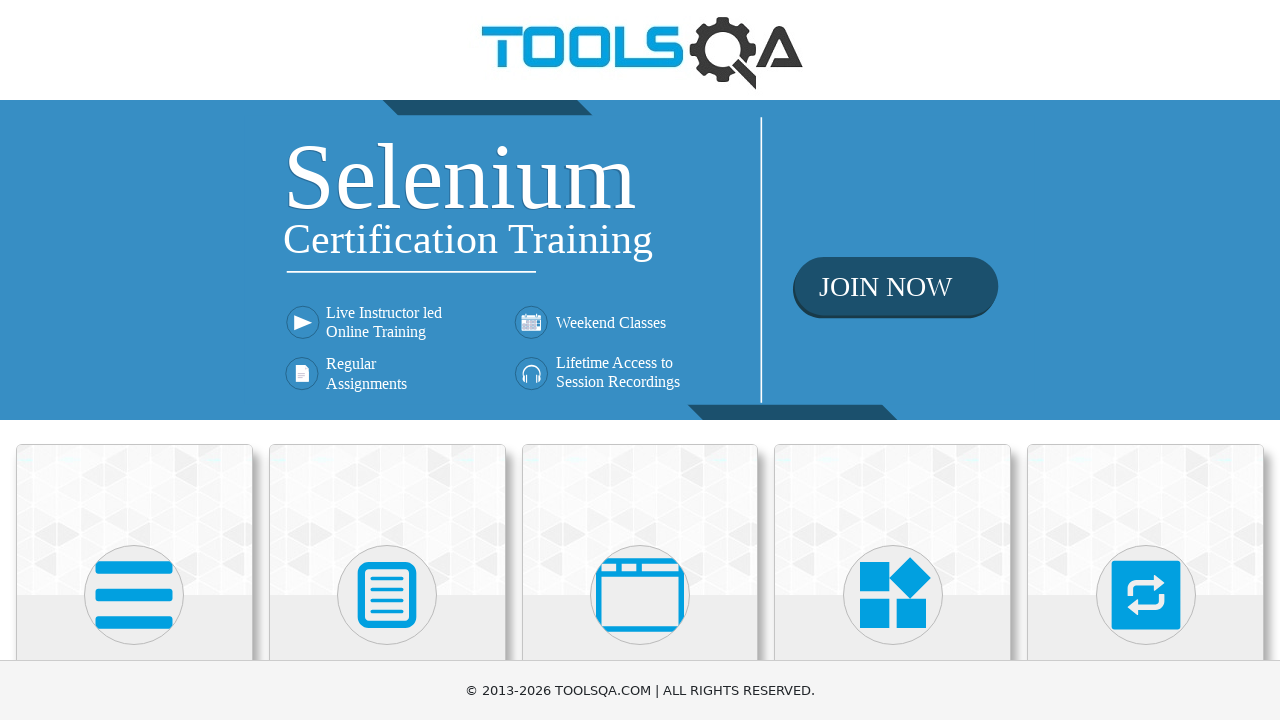

Clicked on 'Alerts, Frame & Windows' card at (640, 360) on text=Alerts, Frame & Windows
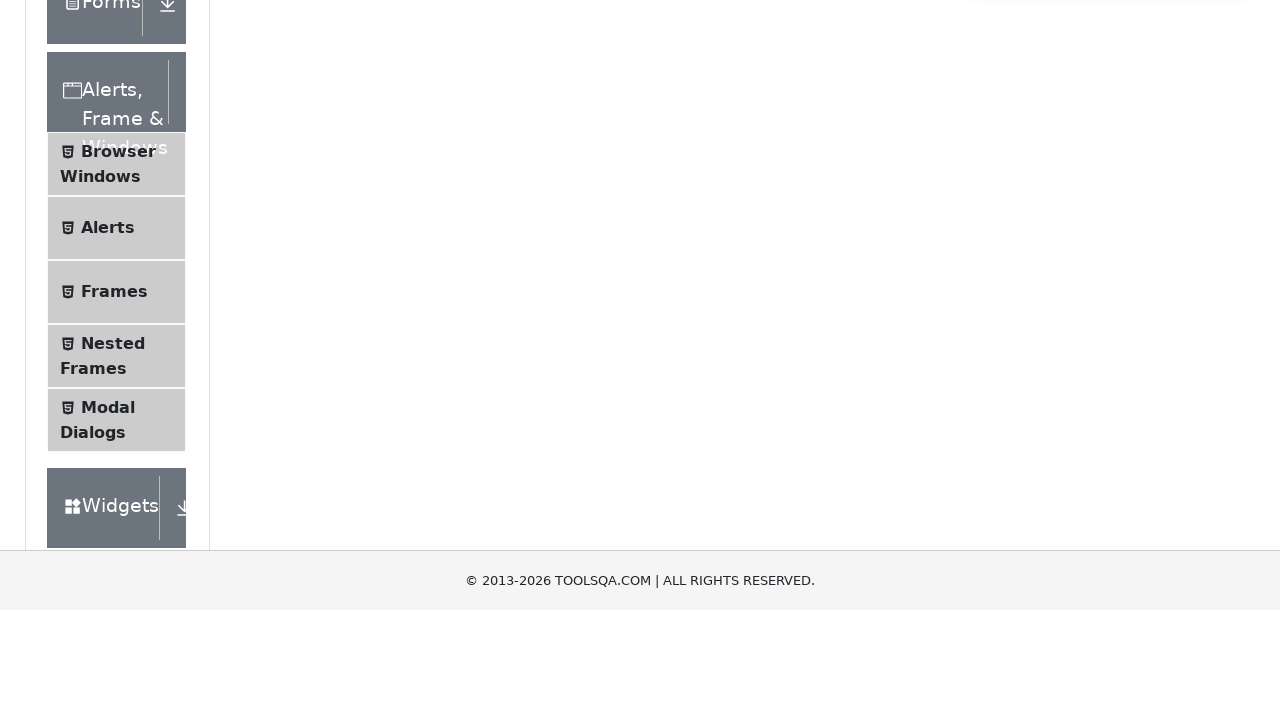

Clicked on 'Alerts' menu item at (116, 501) on li:has-text('Alerts'):not(:has-text('Frame'))
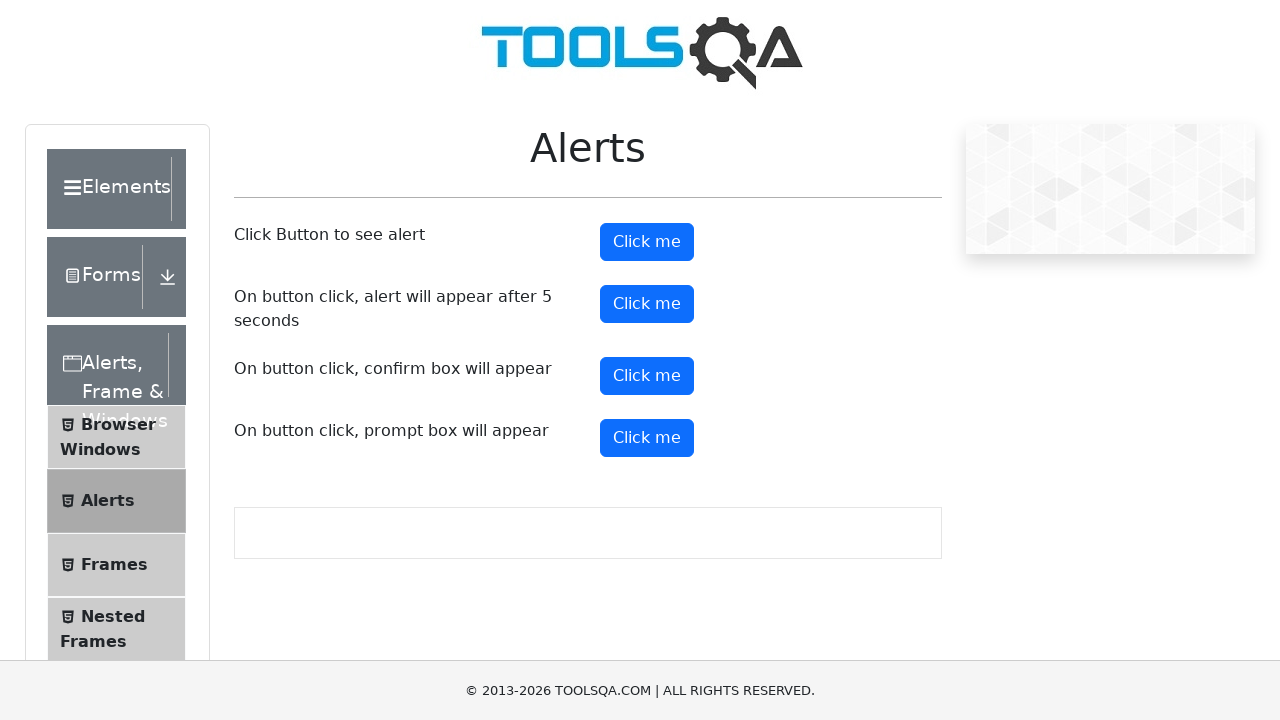

Triggered simple alert and accepted it at (647, 242) on #alertButton
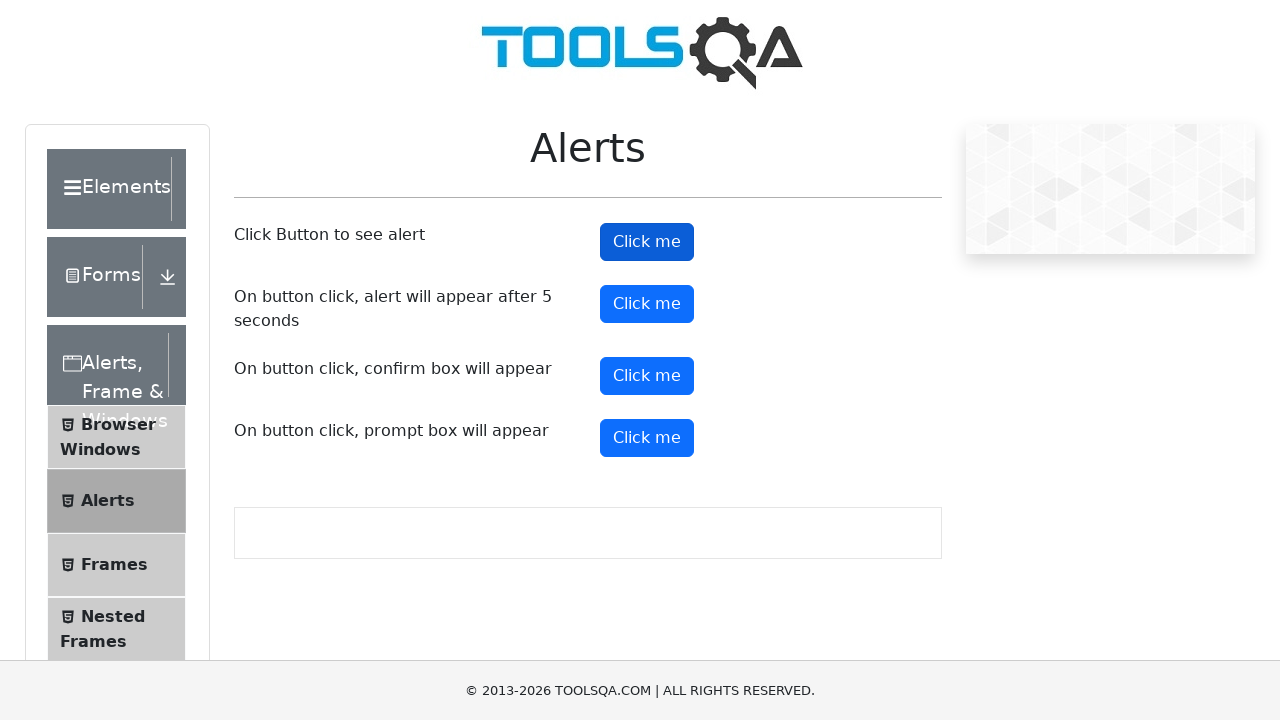

Clicked button to trigger timed alert (5 seconds) at (647, 304) on #timerAlertButton
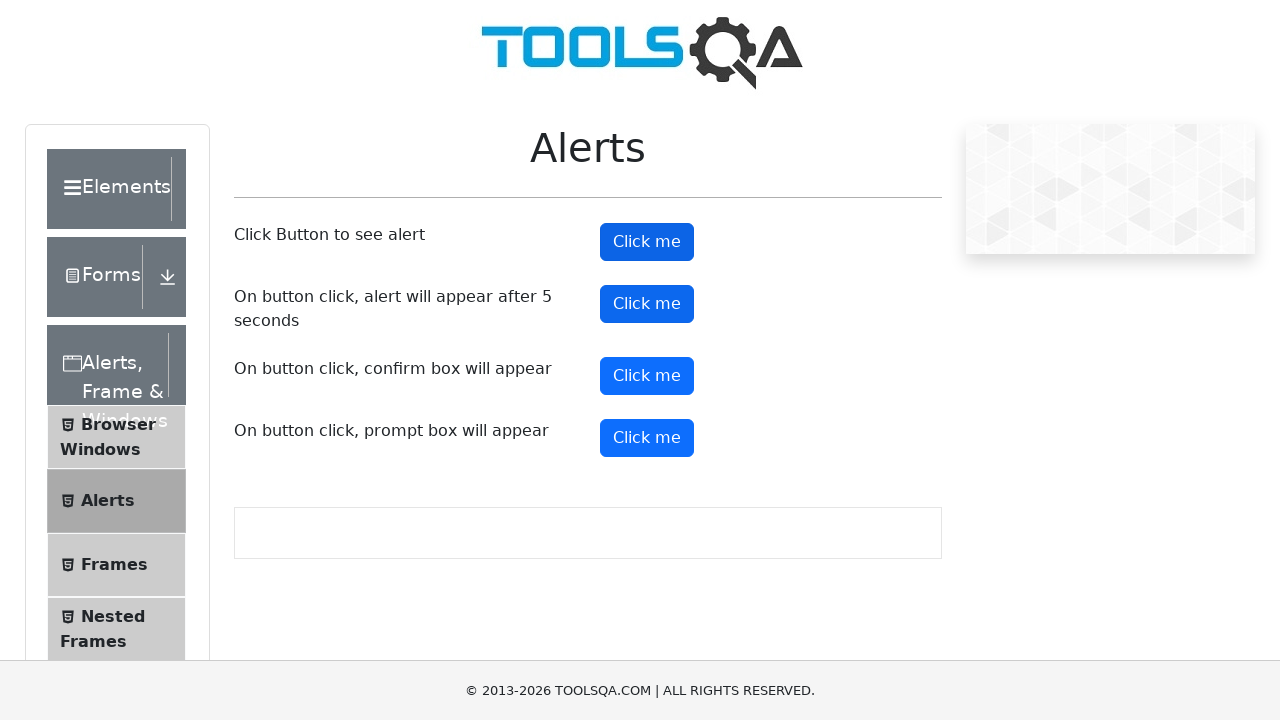

Waited 5.5 seconds for timed alert to appear and auto-accept
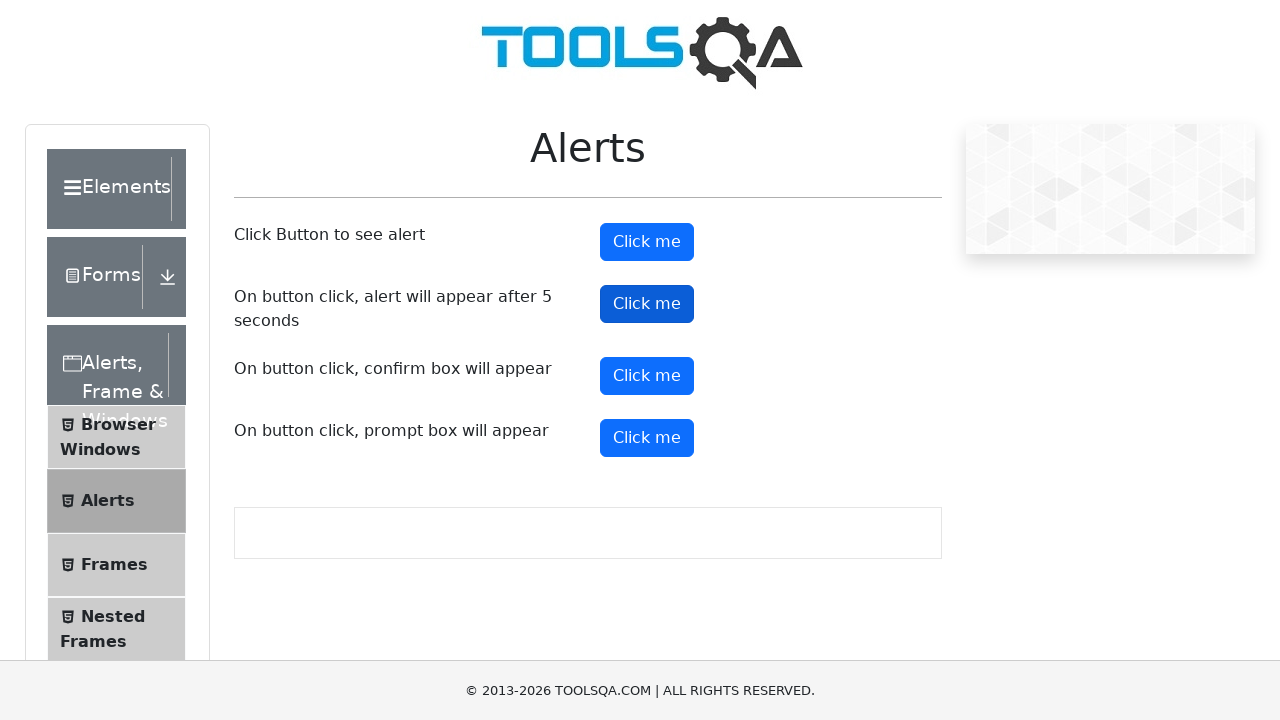

Clicked confirm button and accepted the confirmation dialog at (647, 376) on #confirmButton
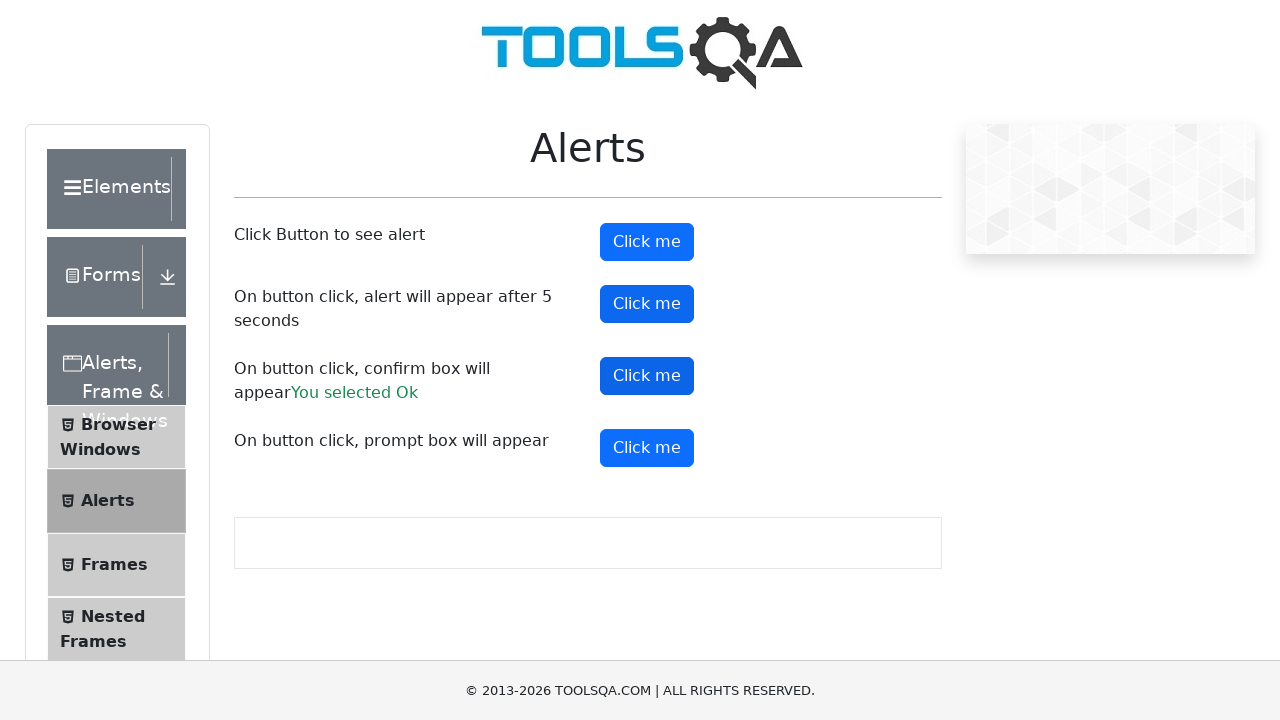

Waited 0.5 seconds after accepting confirmation
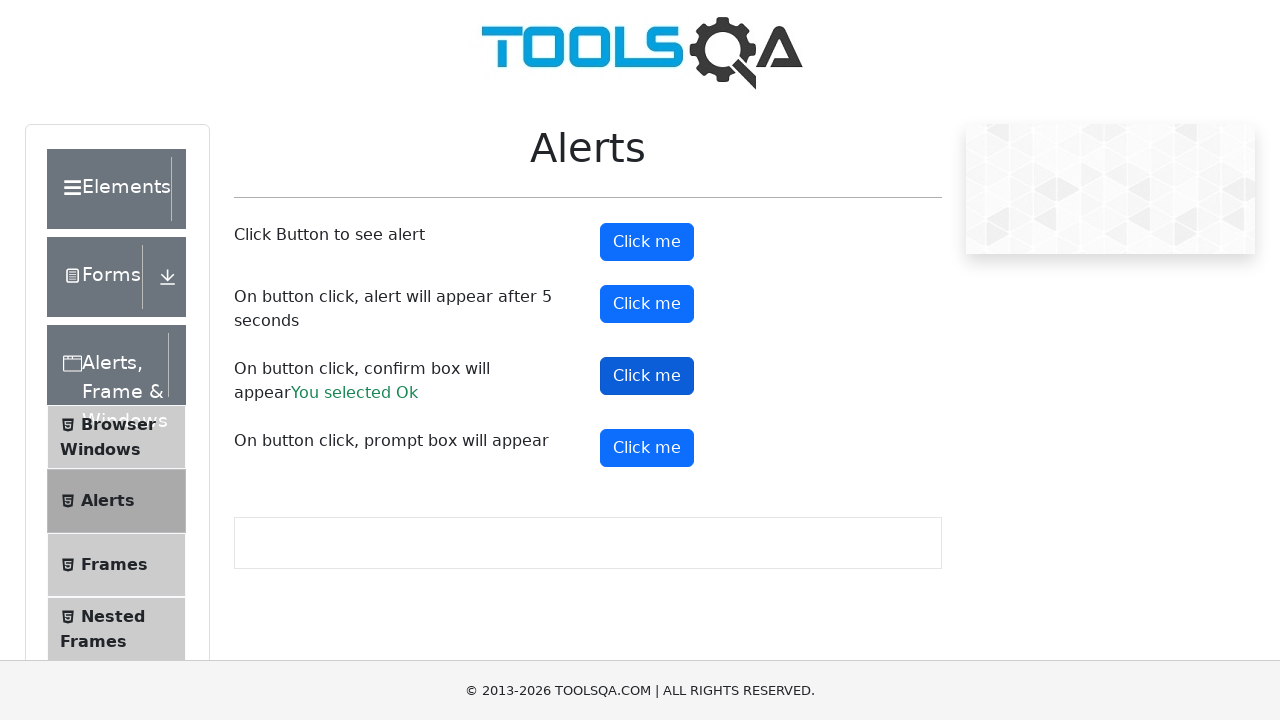

Clicked confirm button again to trigger confirmation dialog at (647, 376) on #confirmButton
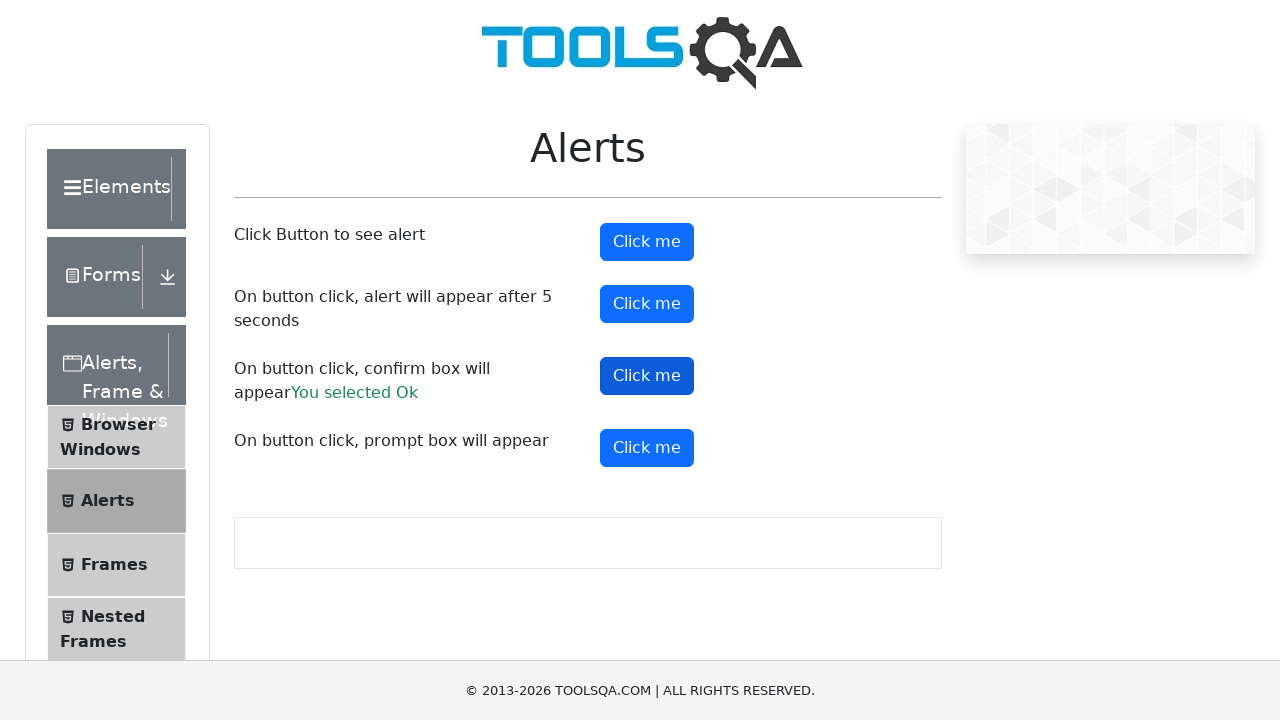

Waited 0.5 seconds and dismissed the confirmation dialog
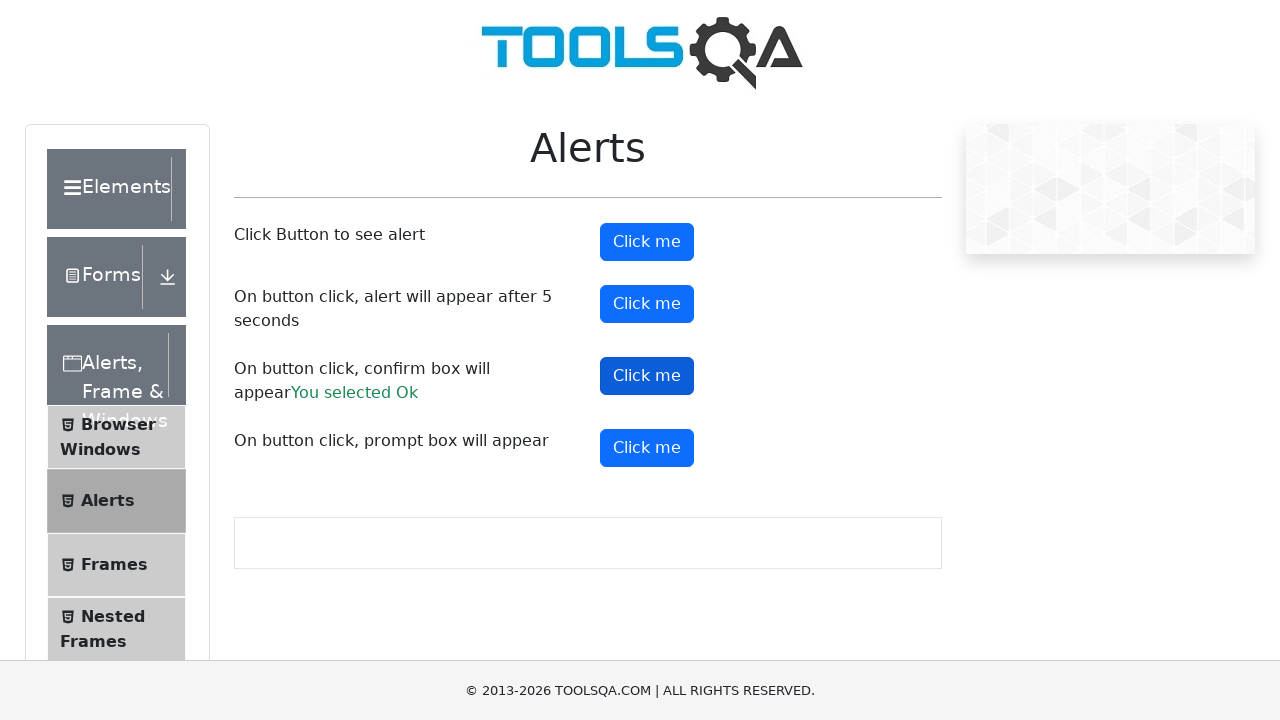

Clicked prompt button to trigger prompt dialog at (647, 448) on #promtButton
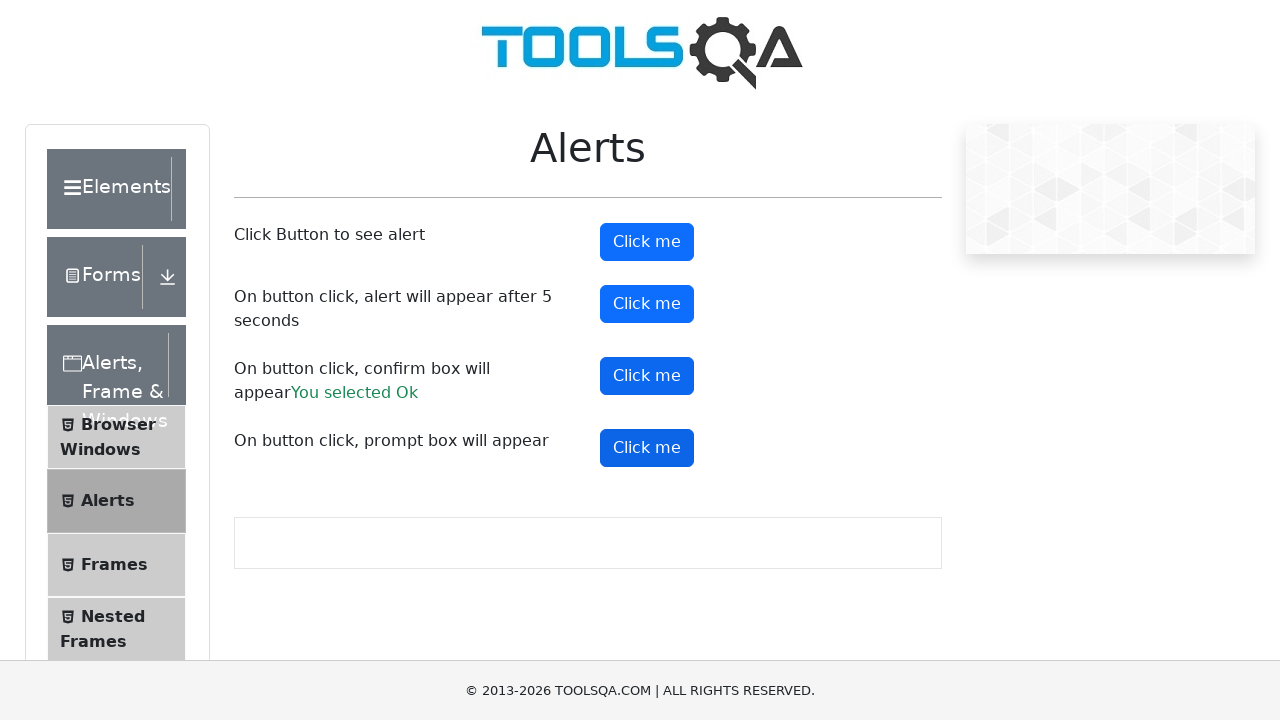

Waited 0.5 seconds and accepted the prompt dialog
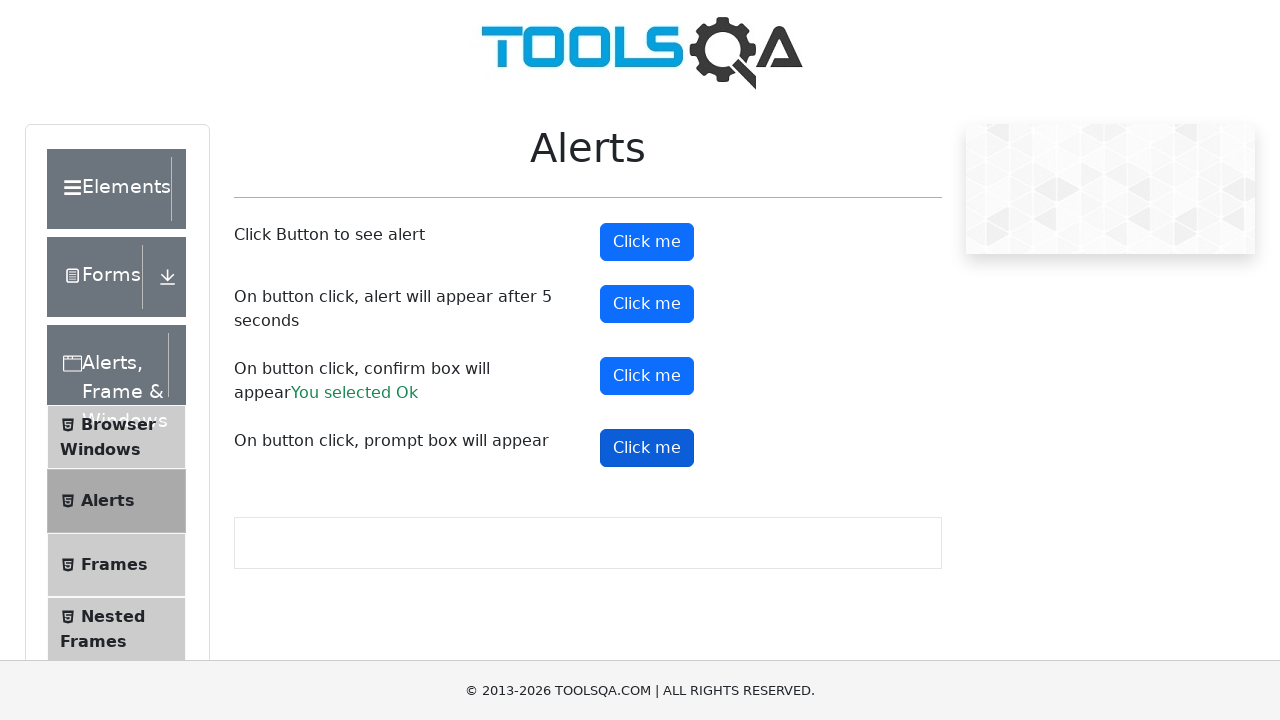

Clicked prompt button again to trigger another prompt dialog at (647, 448) on #promtButton
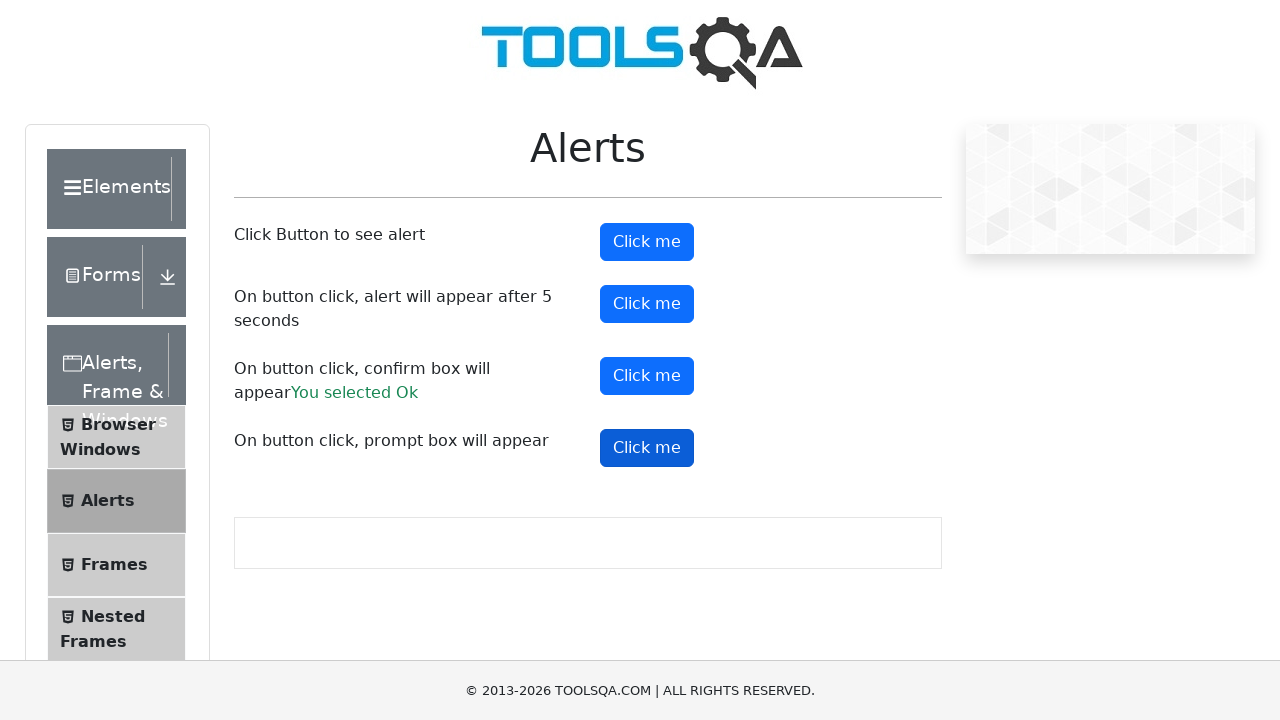

Waited 0.5 seconds and dismissed the prompt dialog
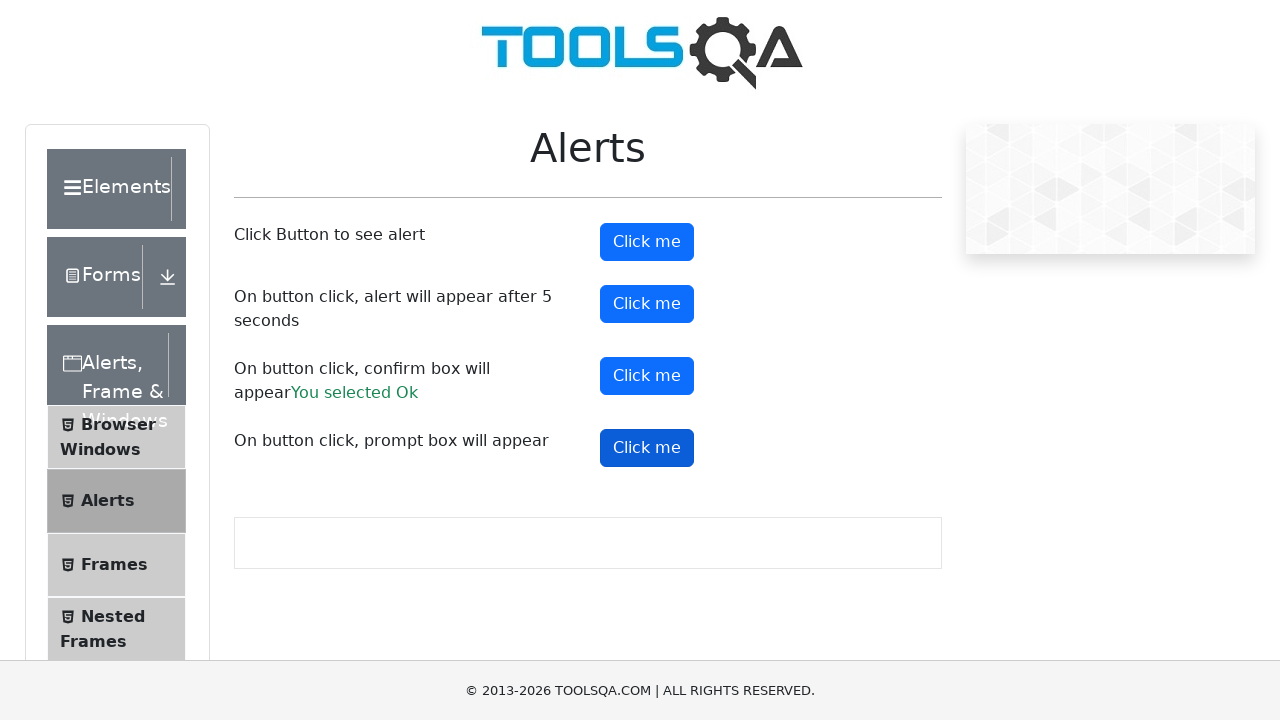

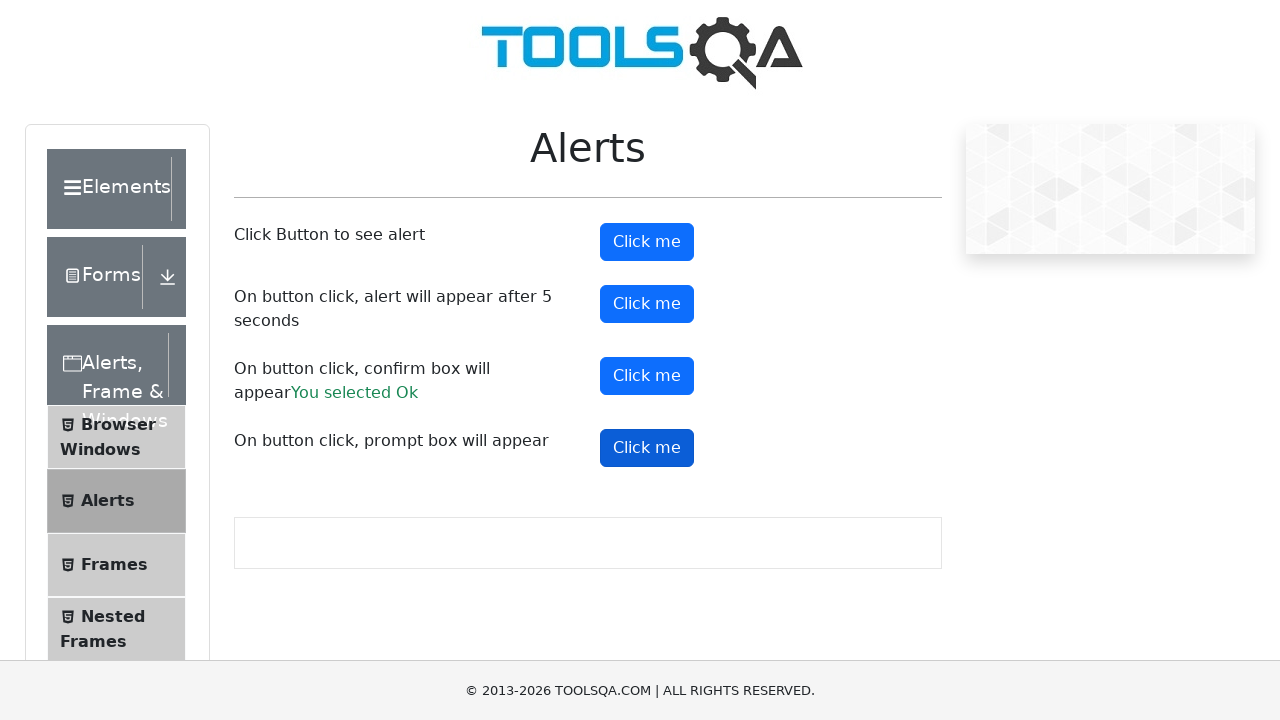